Tests window handling functionality by clicking a link that opens a new window, verifying the new window's title, and switching back to the original window

Starting URL: https://the-internet.herokuapp.com/windows

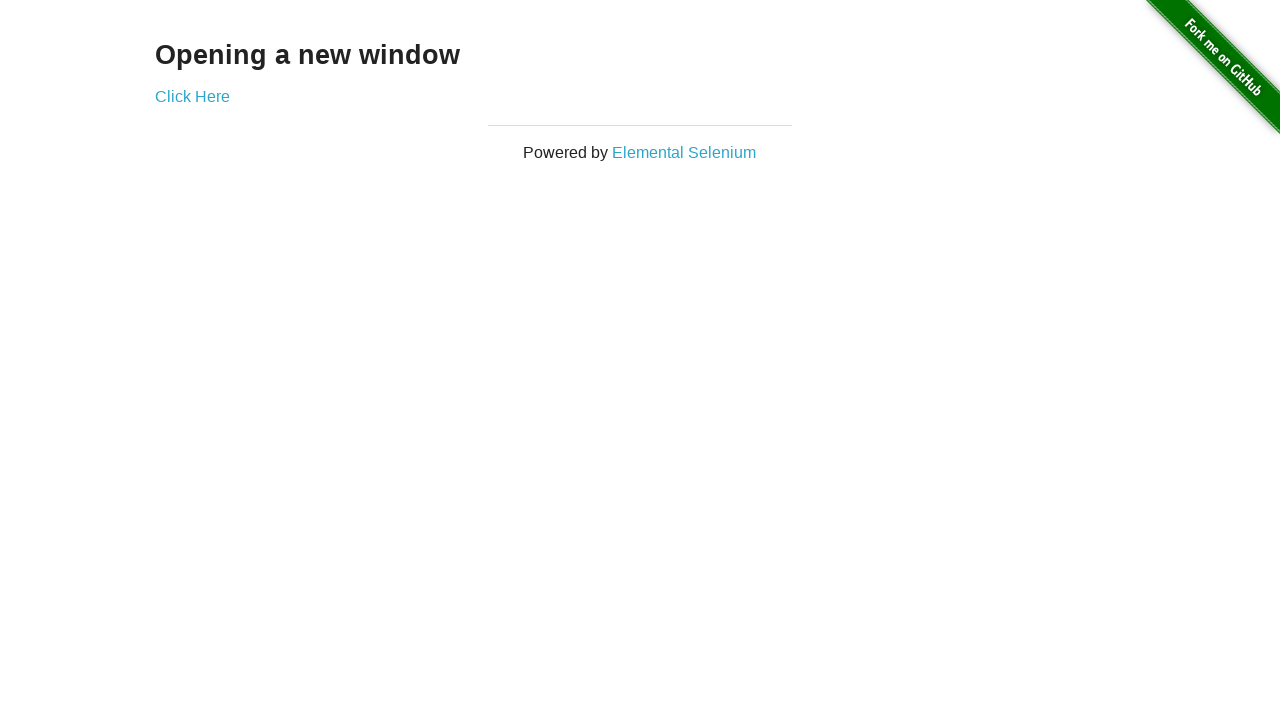

Clicked link to open new window at (192, 96) on xpath=//a[contains(text(),'Click')]
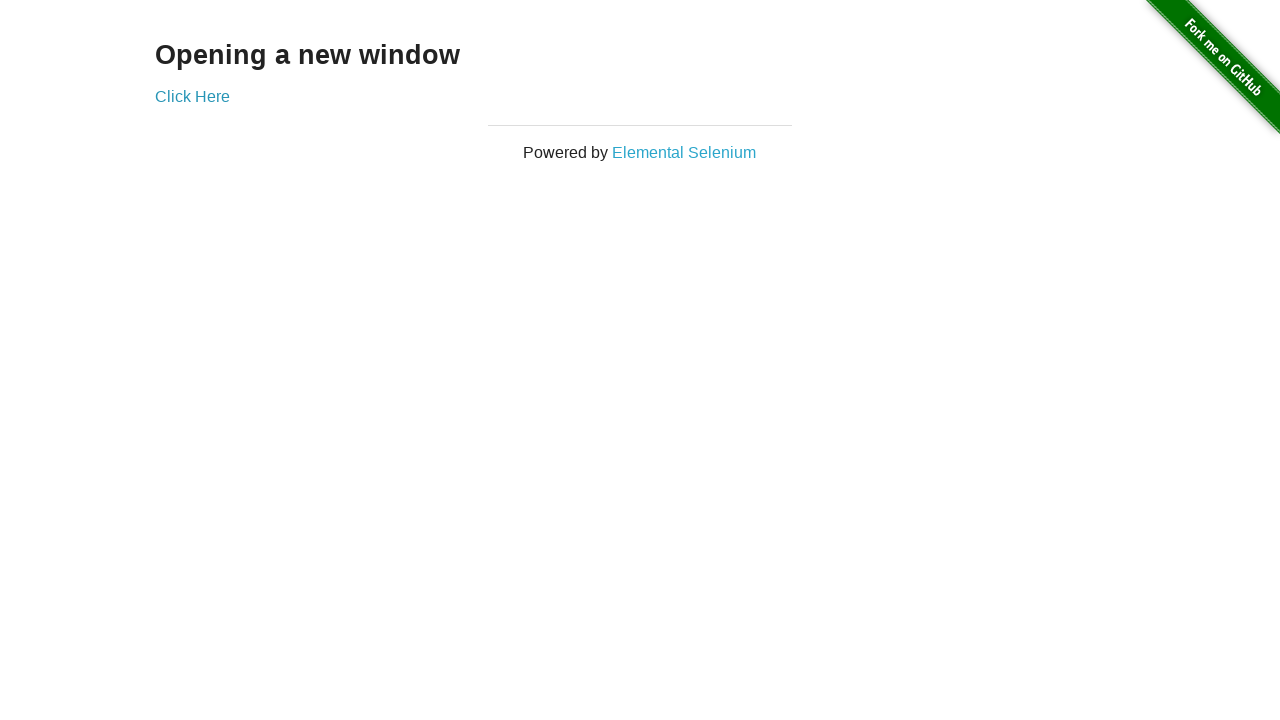

New window opened and captured
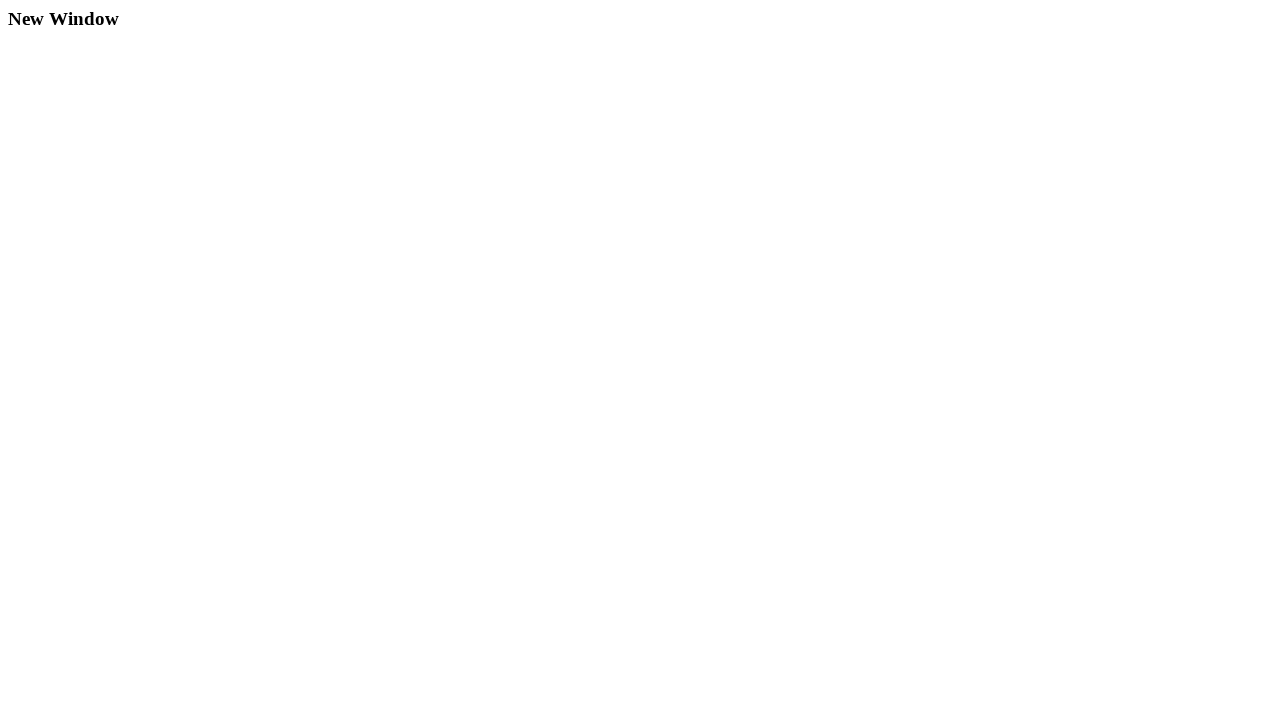

New window page load completed
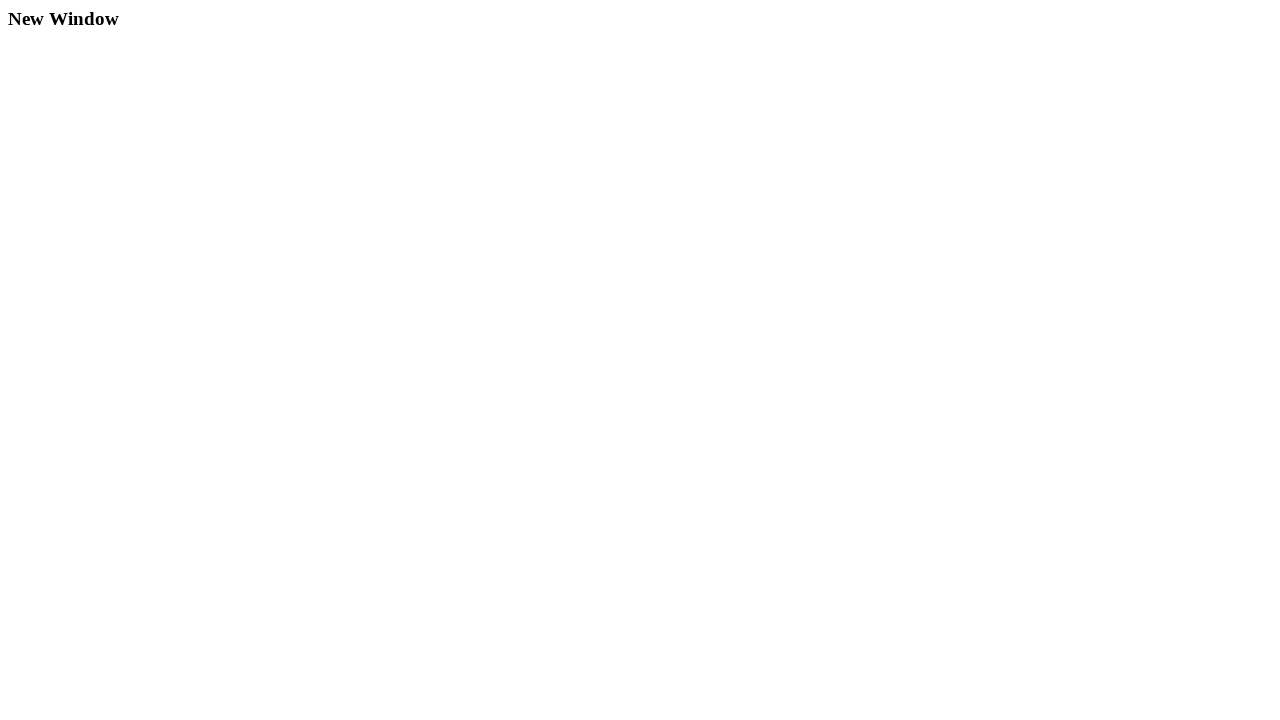

Retrieved new window title: 'New Window'
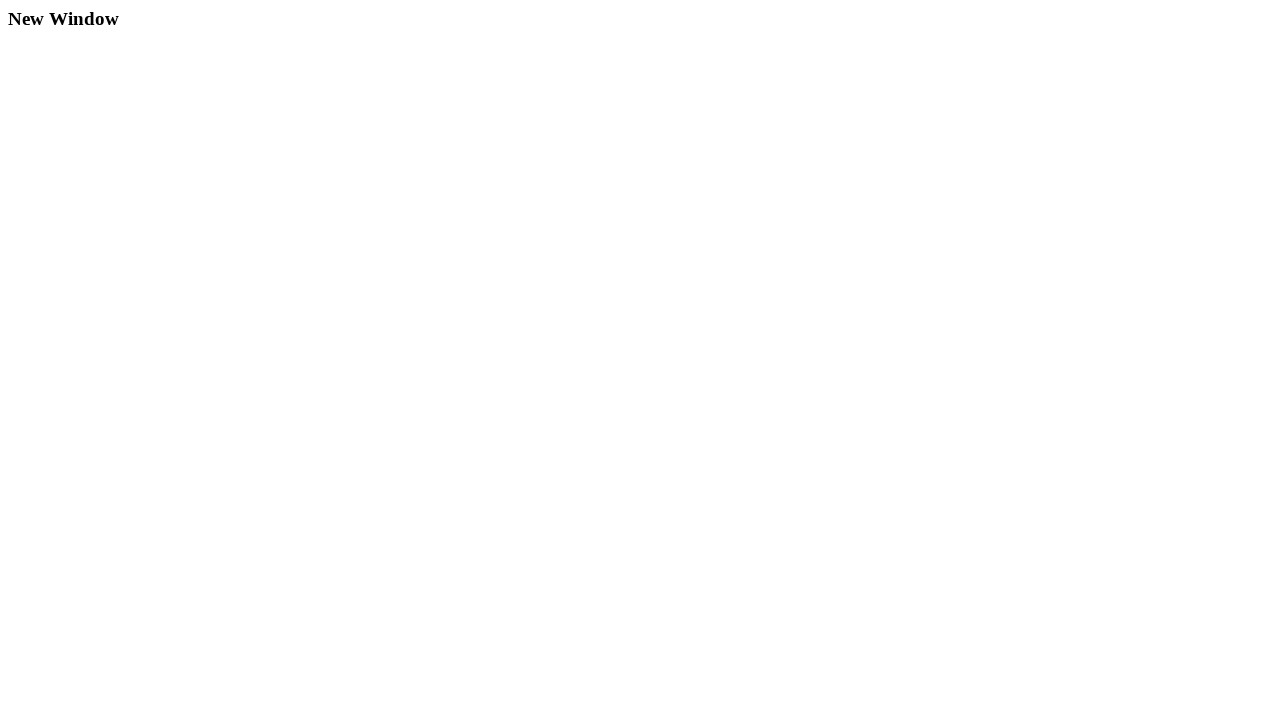

Verified new window title is 'New Window'
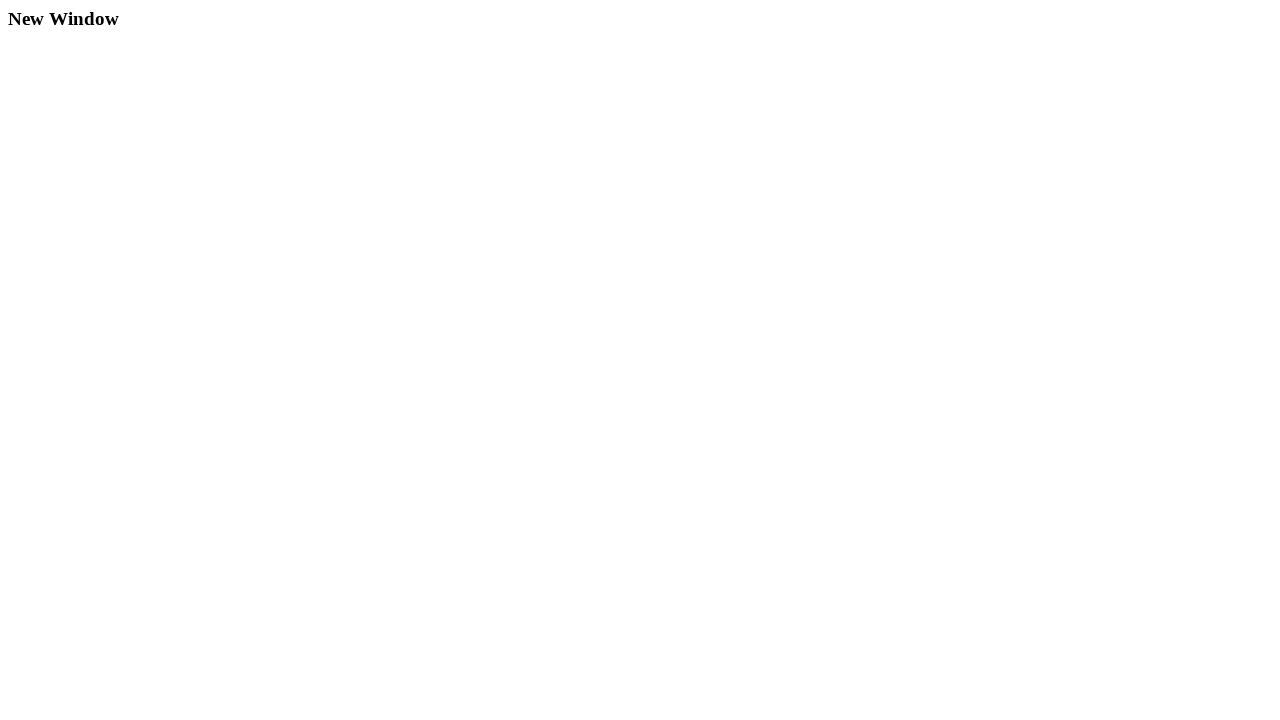

Closed new window
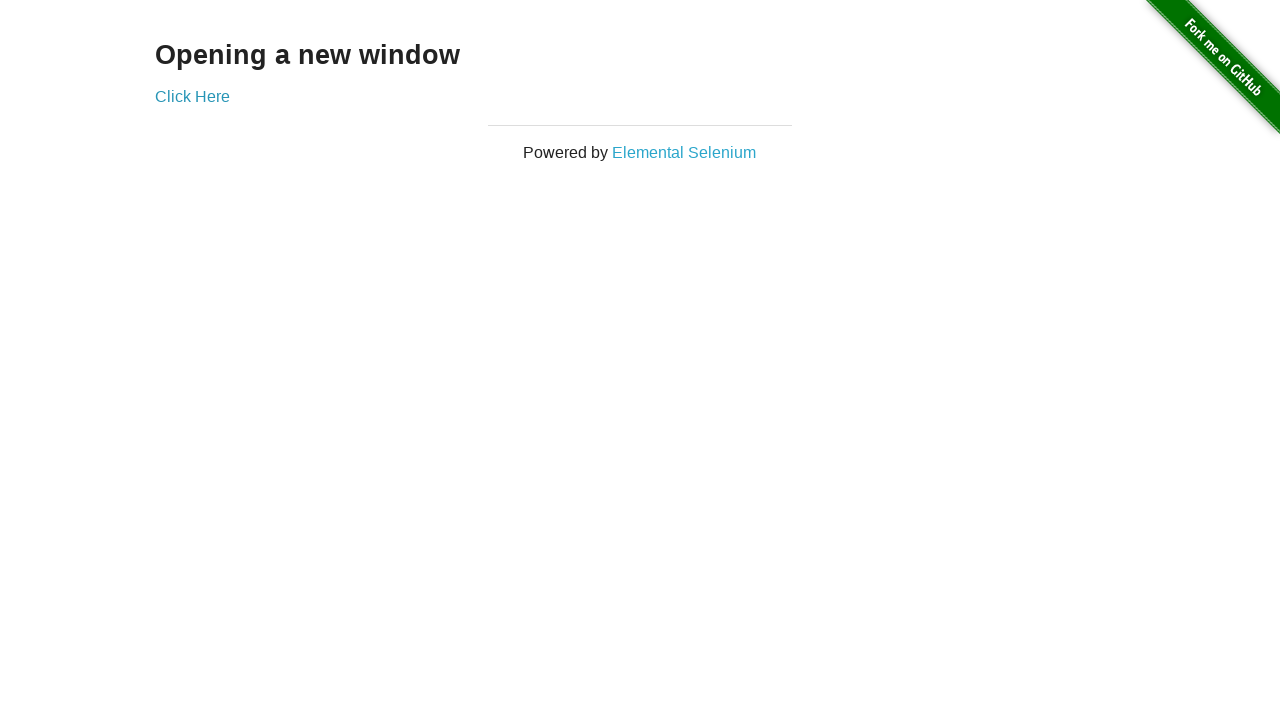

Verified original window is still active with title 'The Internet'
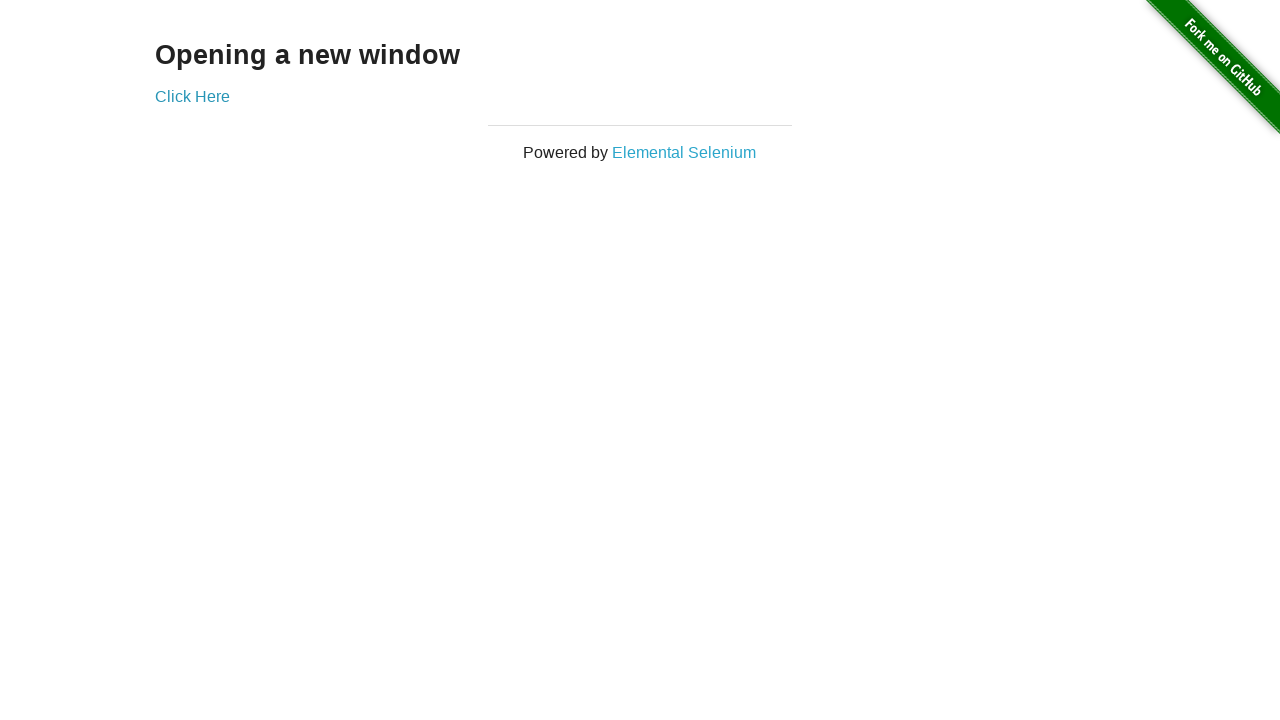

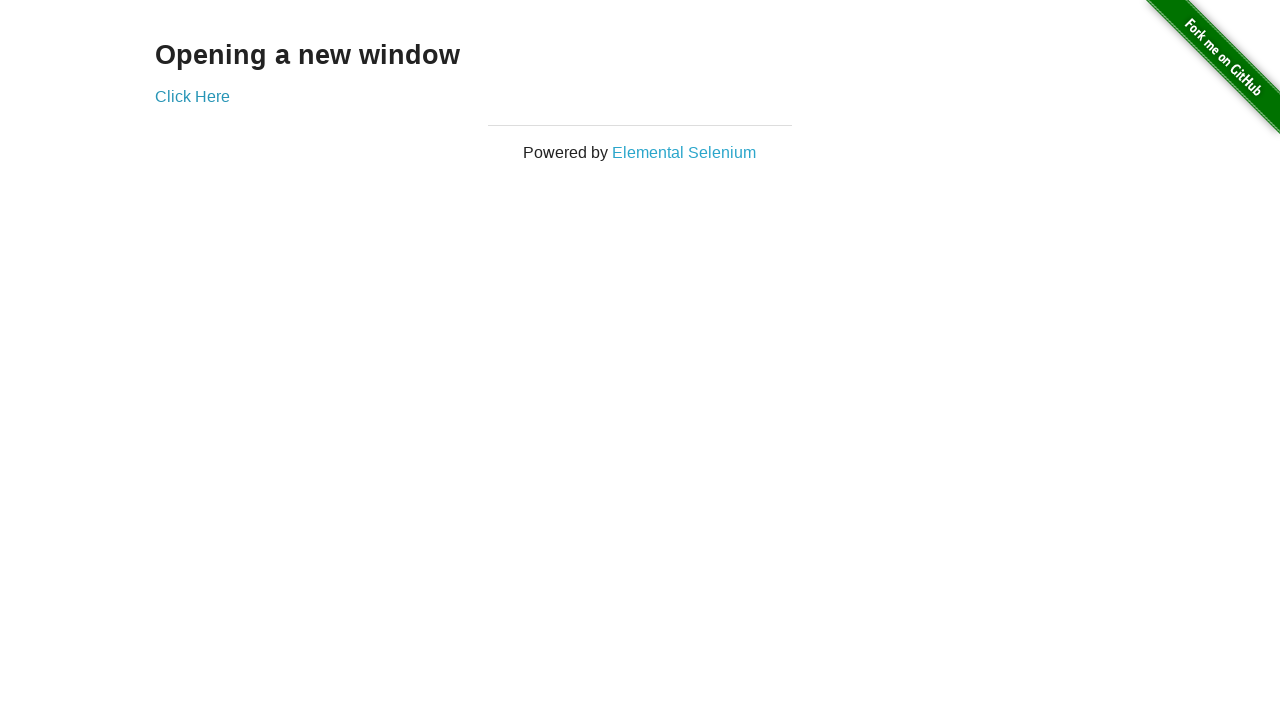